Fills out a comprehensive practice form on DemoQA including text fields, radio buttons, date picker, autocomplete subjects, checkboxes, dropdowns, and submits the form to verify the modal confirmation appears.

Starting URL: https://demoqa.com/automation-practice-form

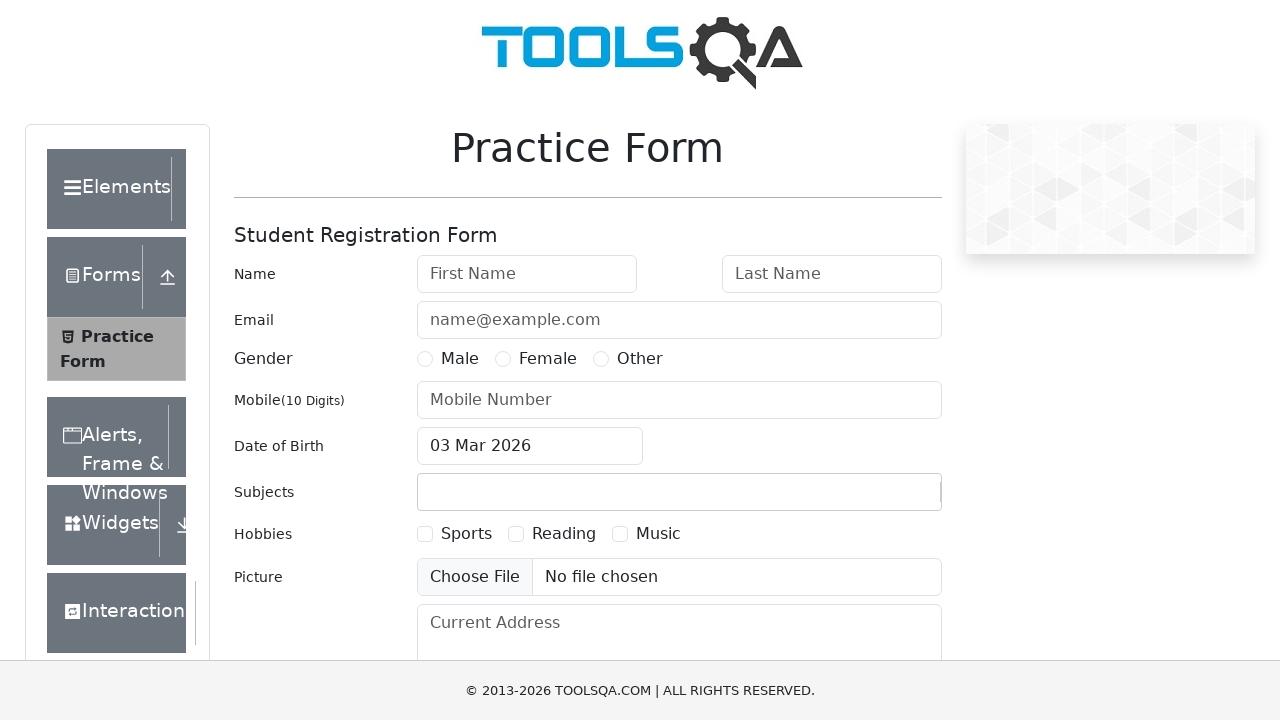

Scrolled down to ensure form is visible
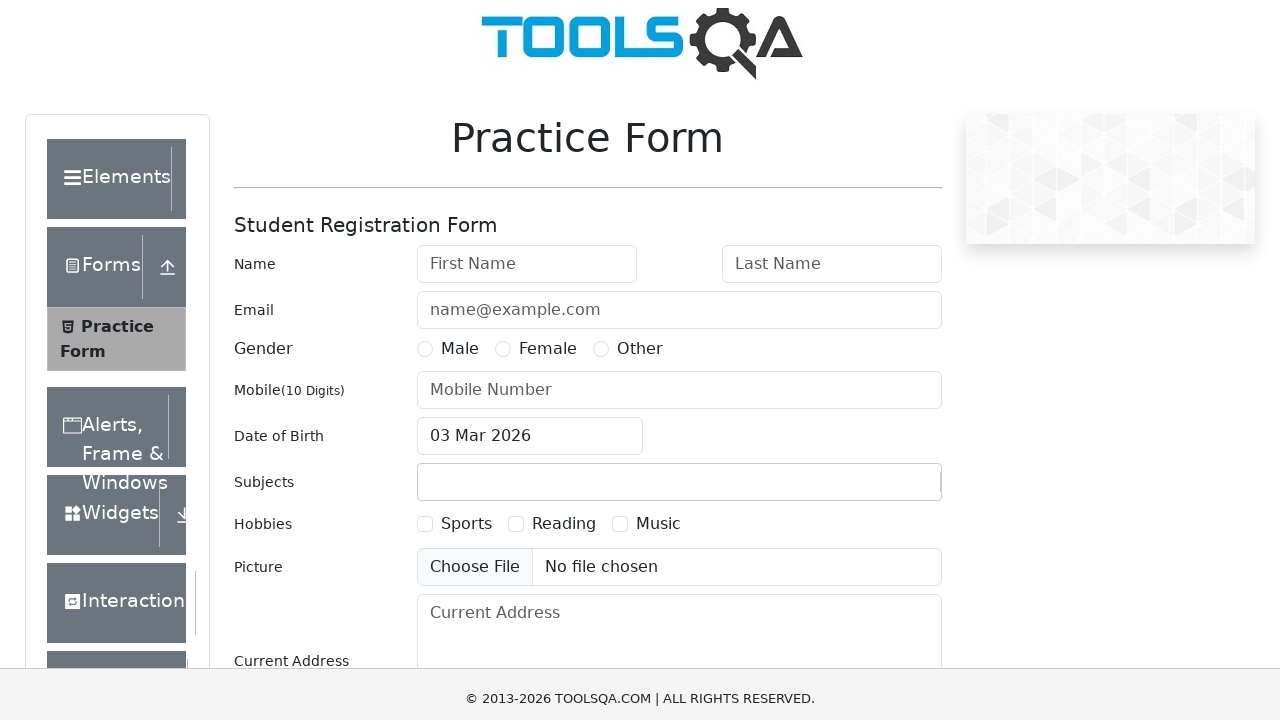

Filled first name field with 'Deniz' on #firstName
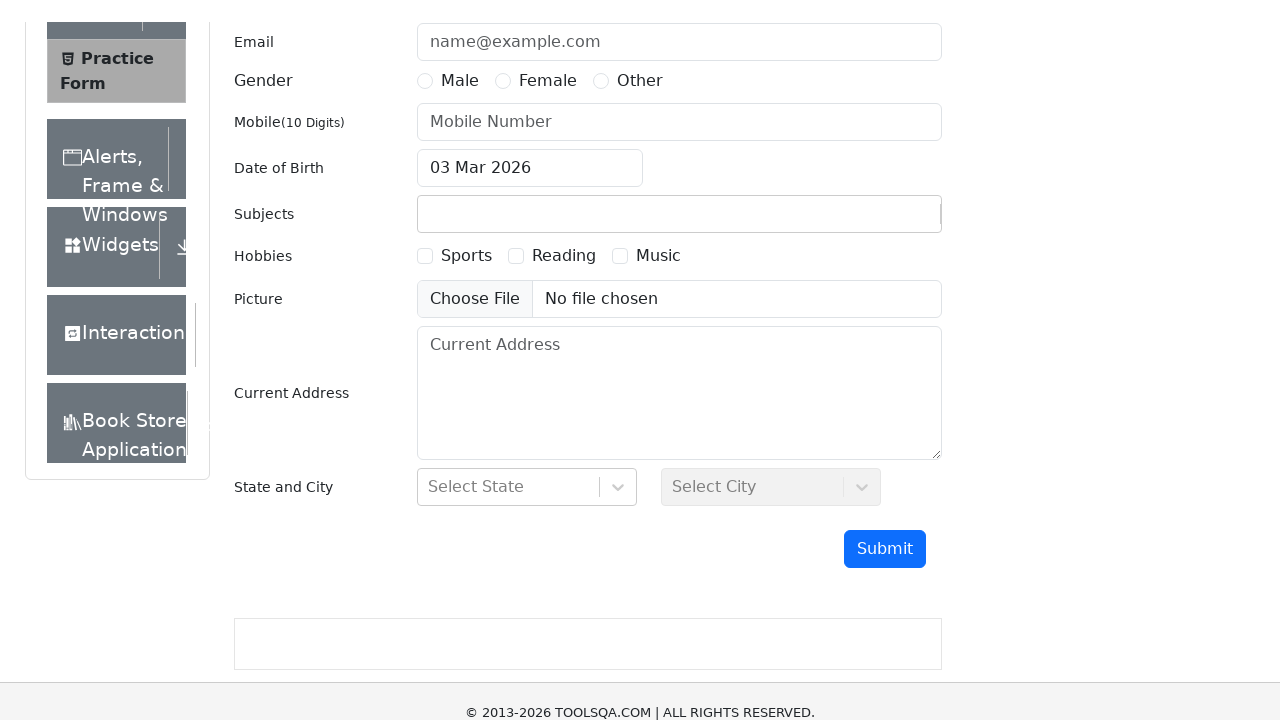

Filled last name field with 'Yılmaz' on #lastName
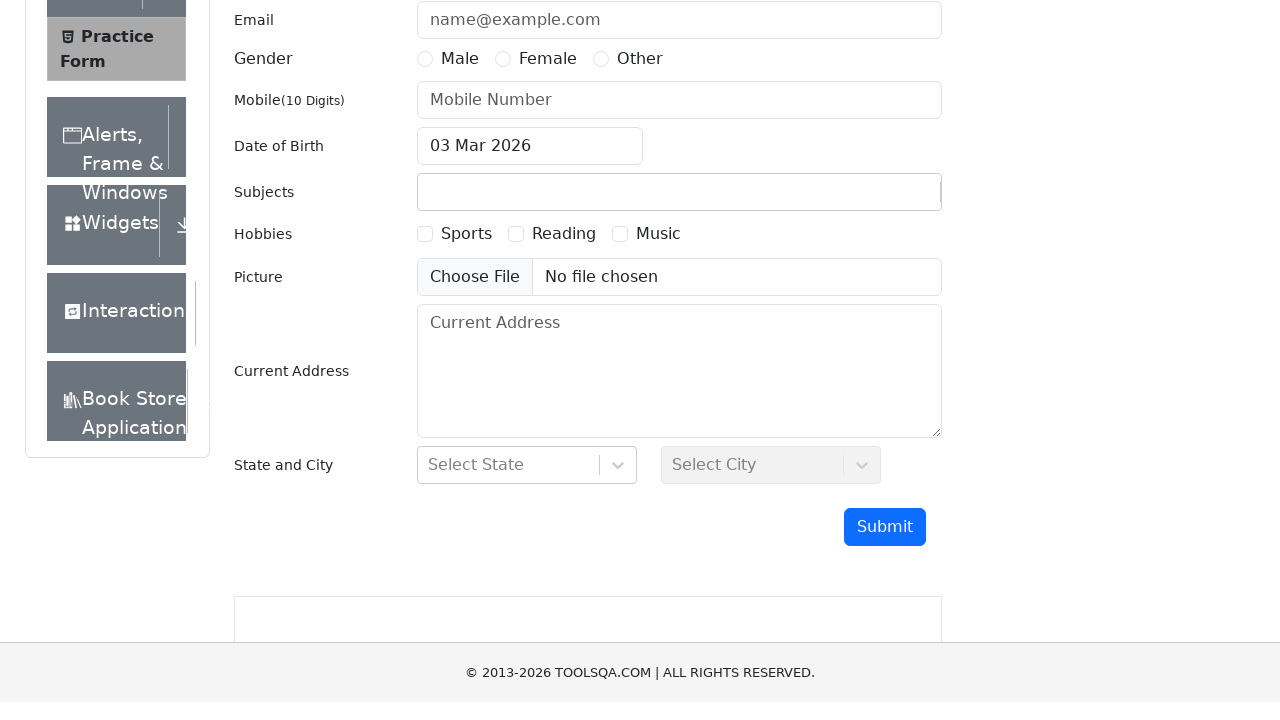

Filled email field with 'deniz.yilmaz@testmail.com' on #userEmail
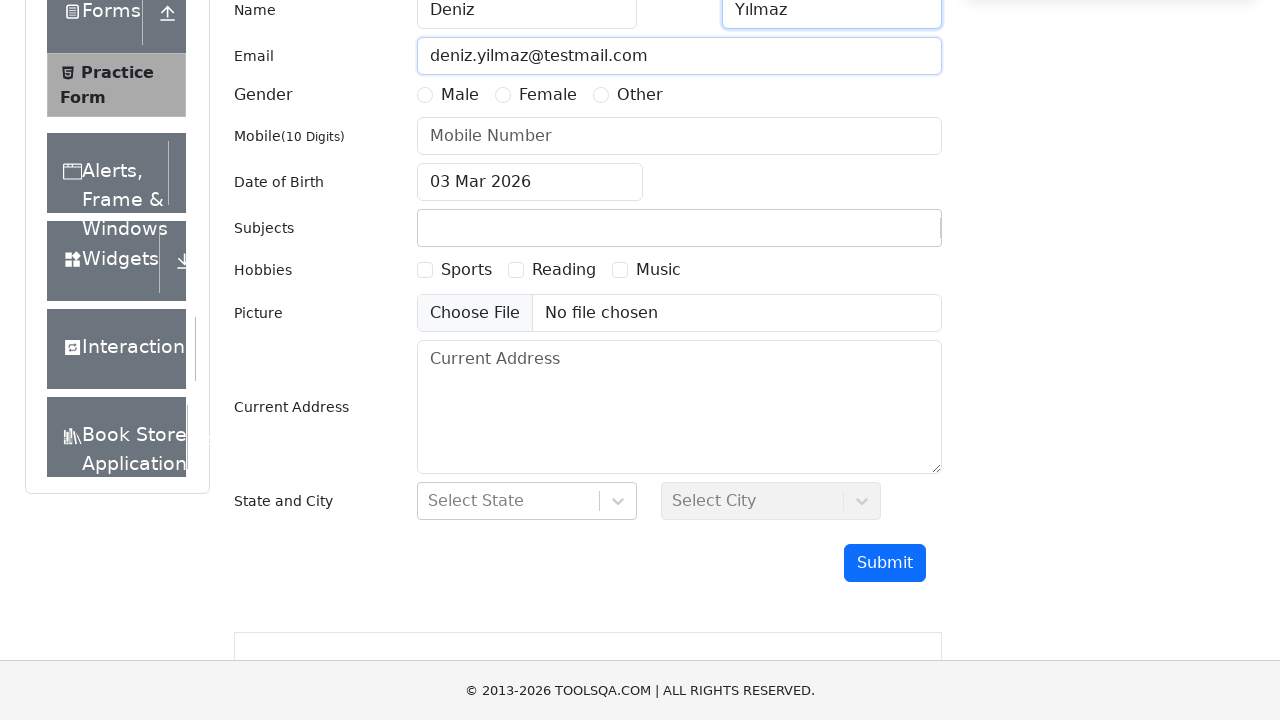

Selected Male radio button at (460, 95) on label[for='gender-radio-1']
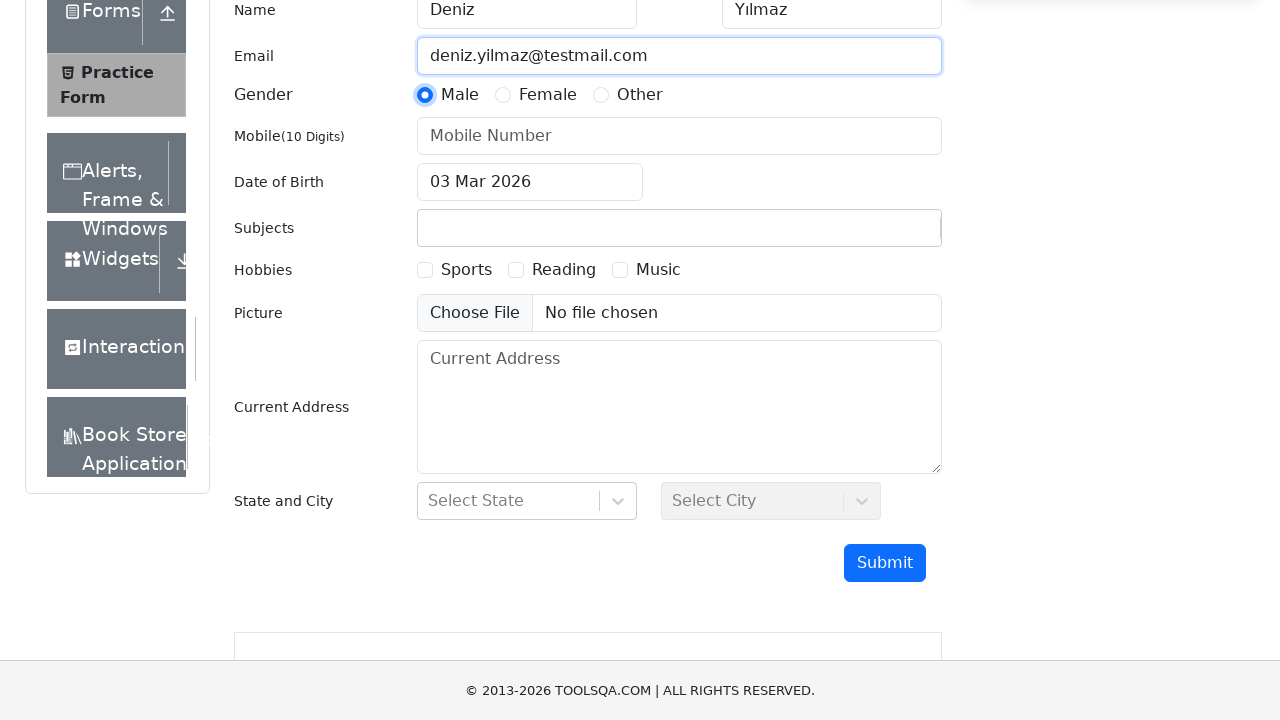

Filled mobile number field with '5551234567' on #userNumber
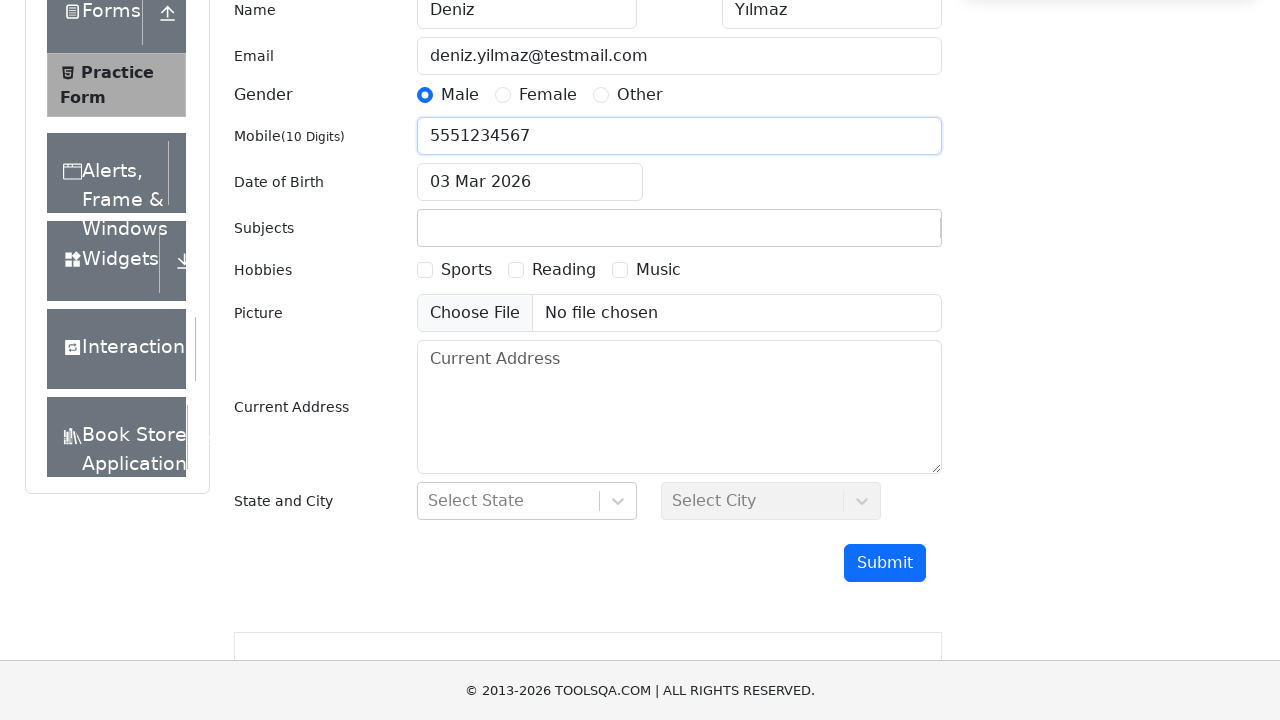

Clicked date of birth field to open date picker at (530, 182) on #dateOfBirthInput
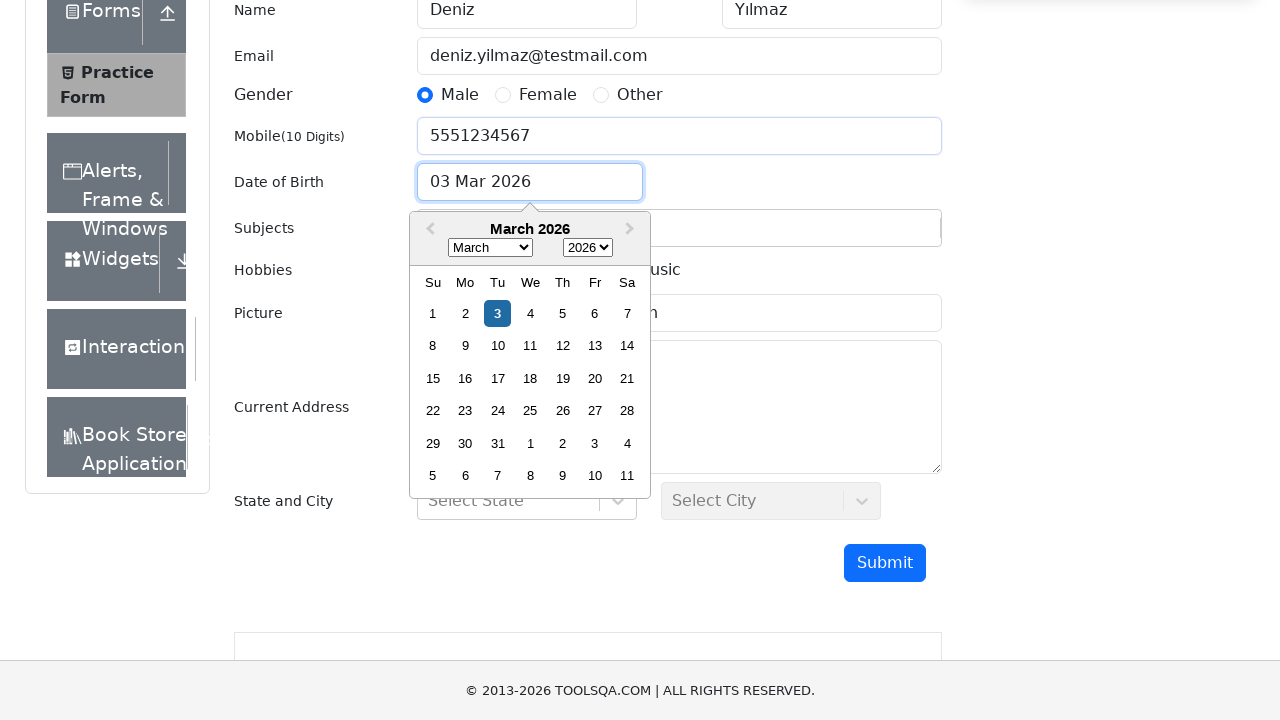

Selected year 1990 from date picker on .react-datepicker__year-select
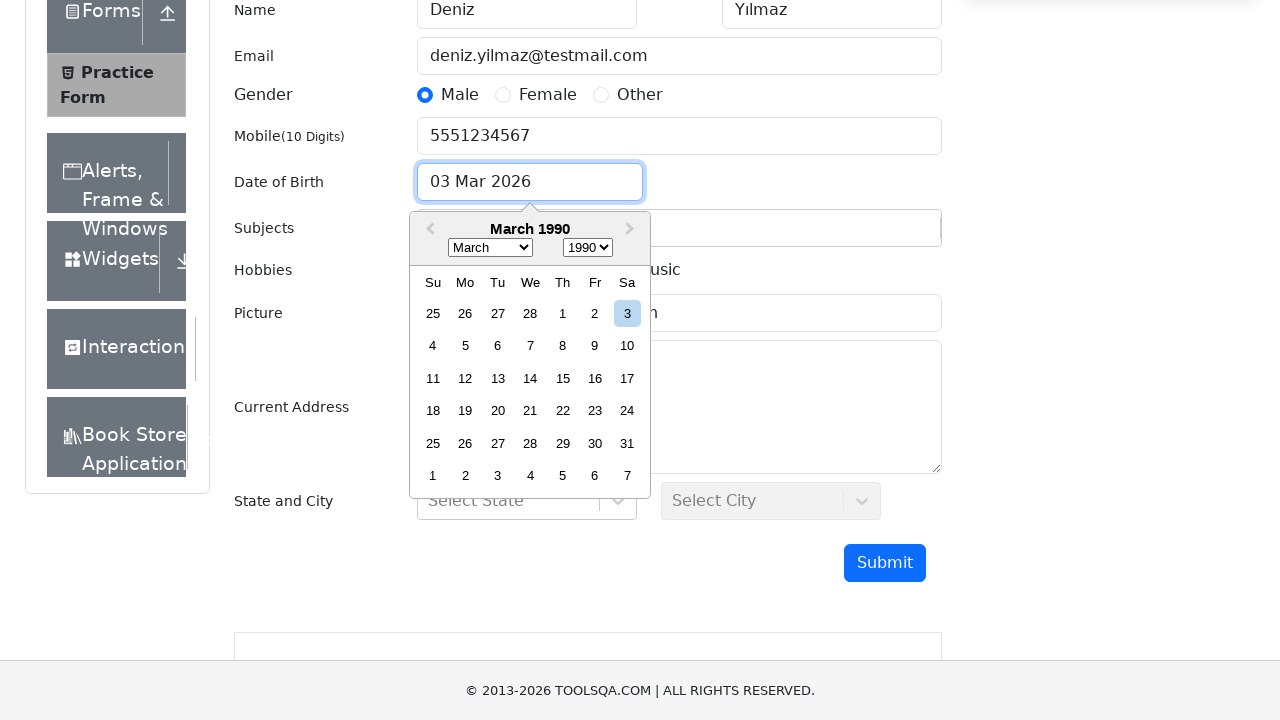

Selected month September (index 8) from date picker on .react-datepicker__month-select
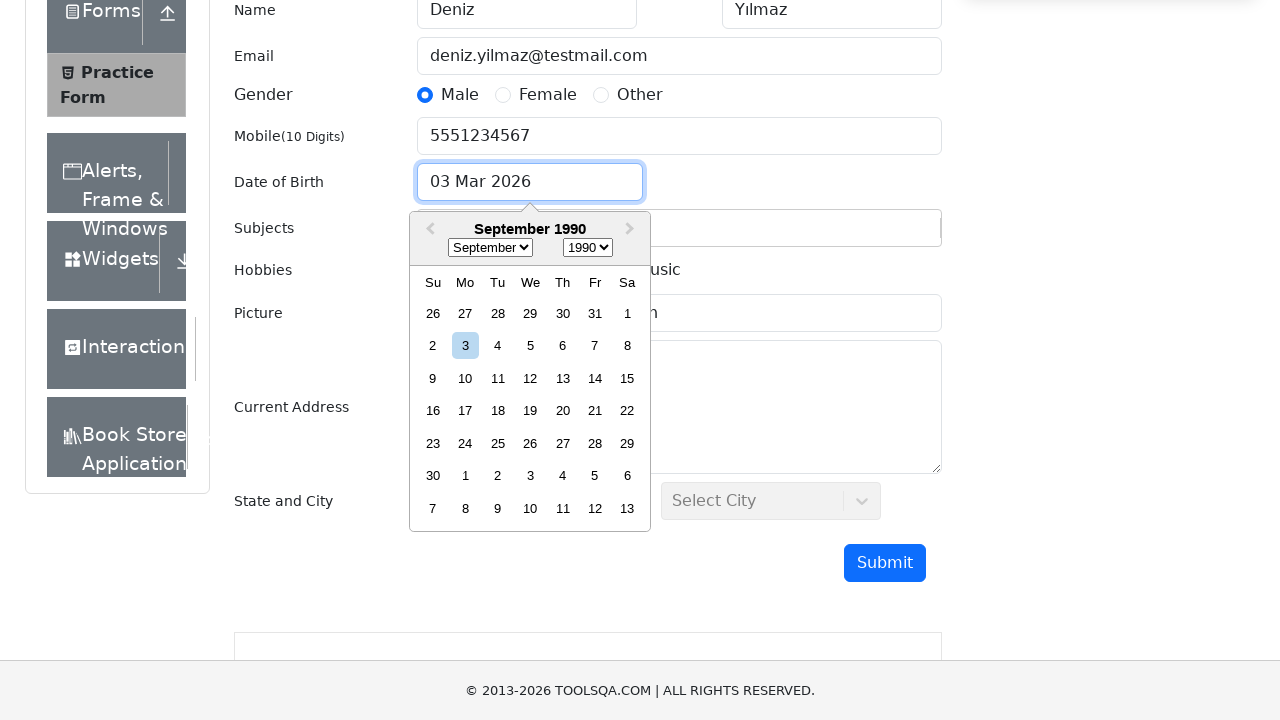

Selected day 15 from date picker at (627, 378) on xpath=//div[contains(@class, 'react-datepicker__day') and text()='15']
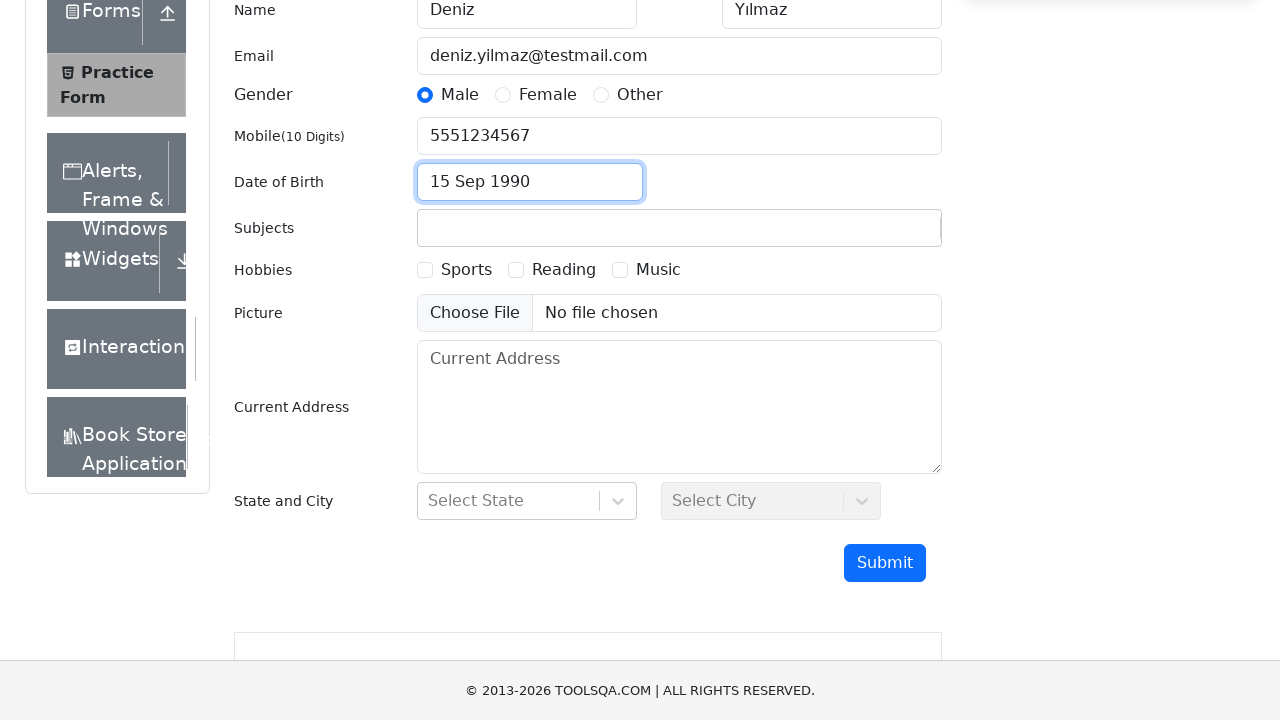

Filled subjects input with 'Comp' on #subjectsInput
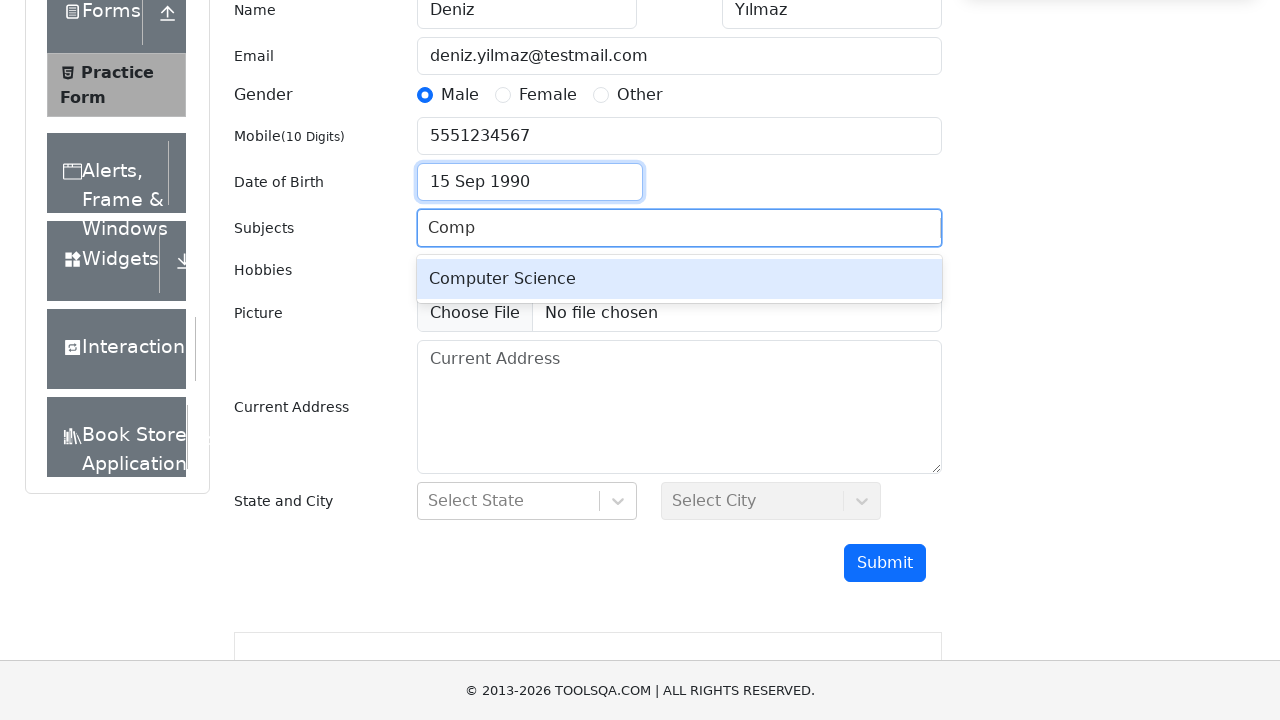

Pressed Enter to confirm 'Comp' subject on #subjectsInput
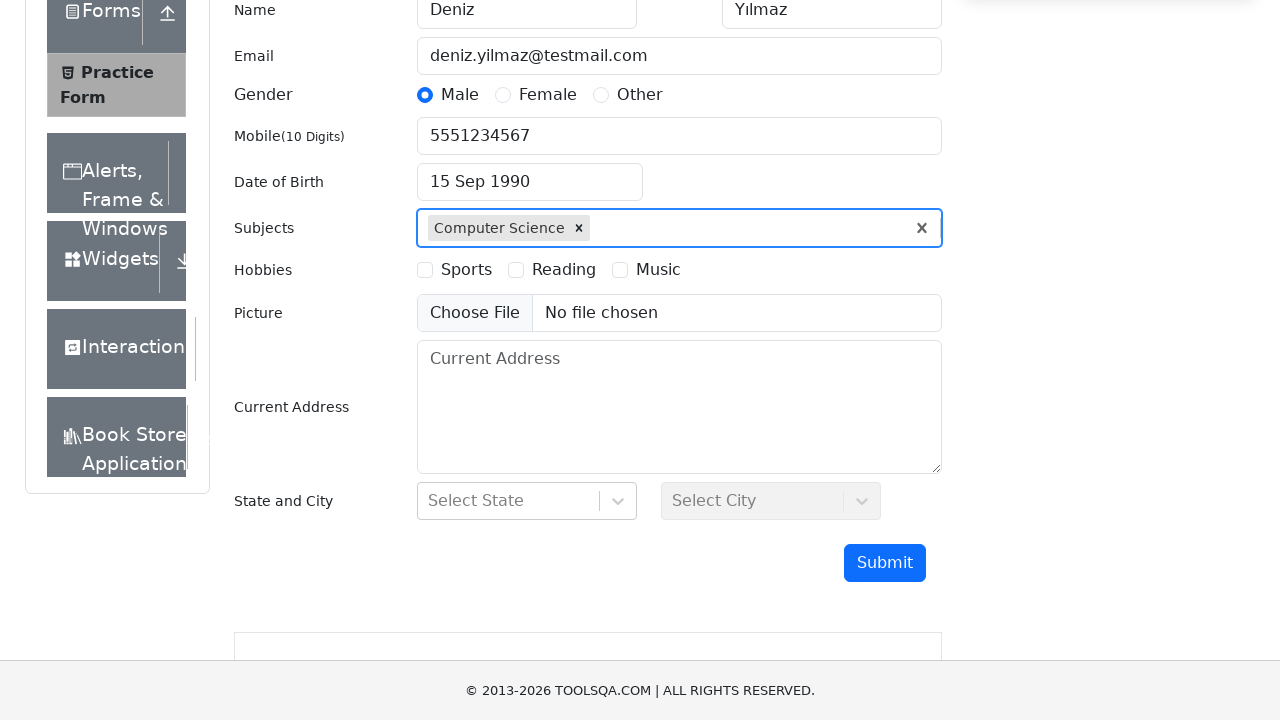

Filled subjects input with 'Maths' on #subjectsInput
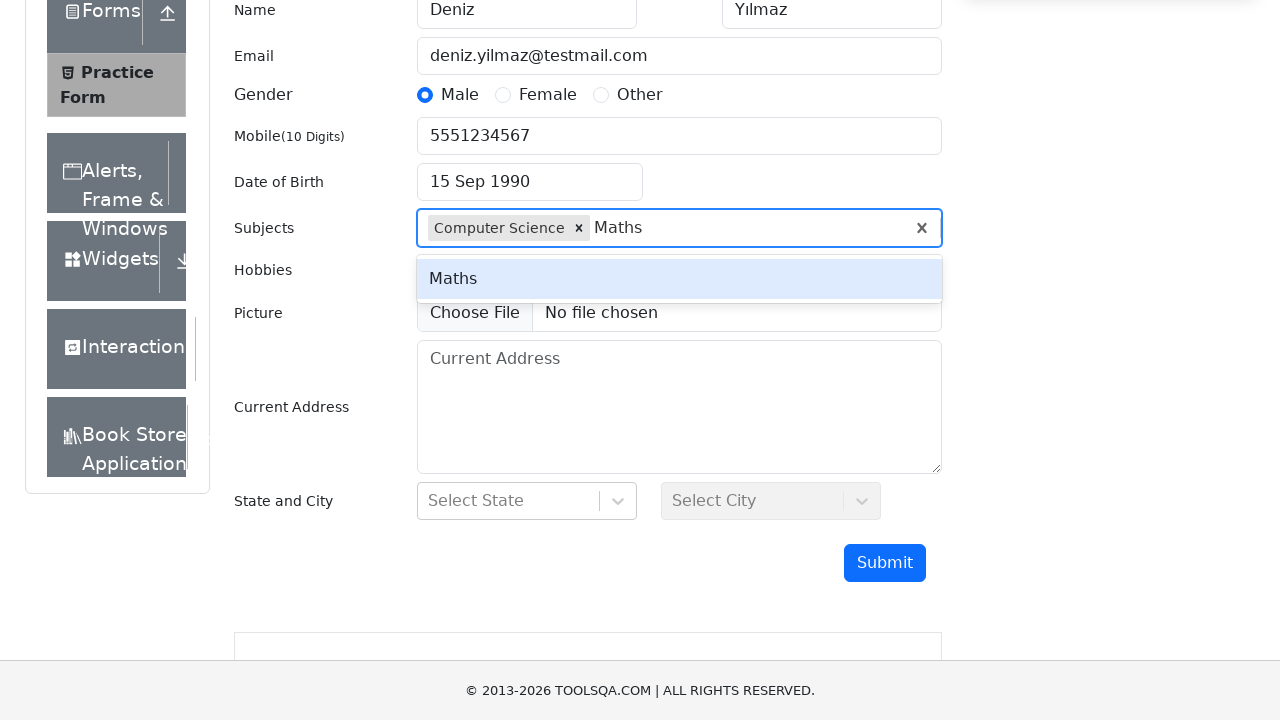

Pressed Enter to confirm 'Maths' subject on #subjectsInput
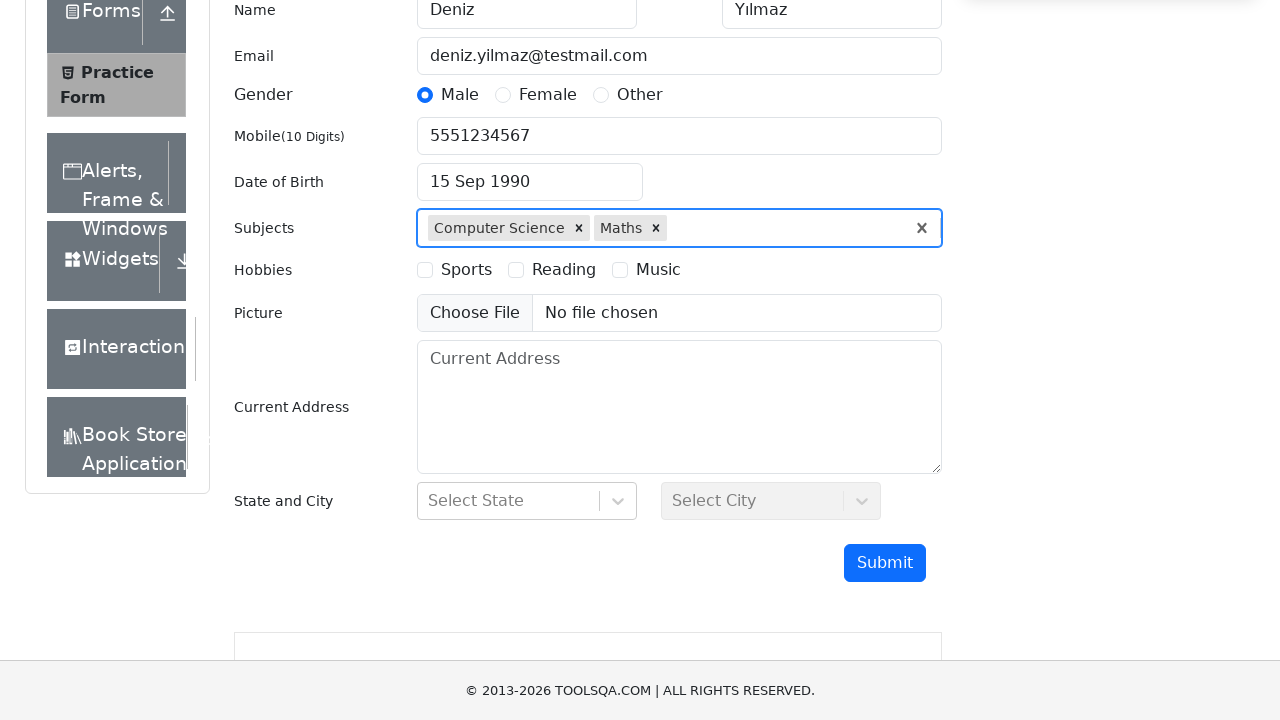

Selected Sports checkbox
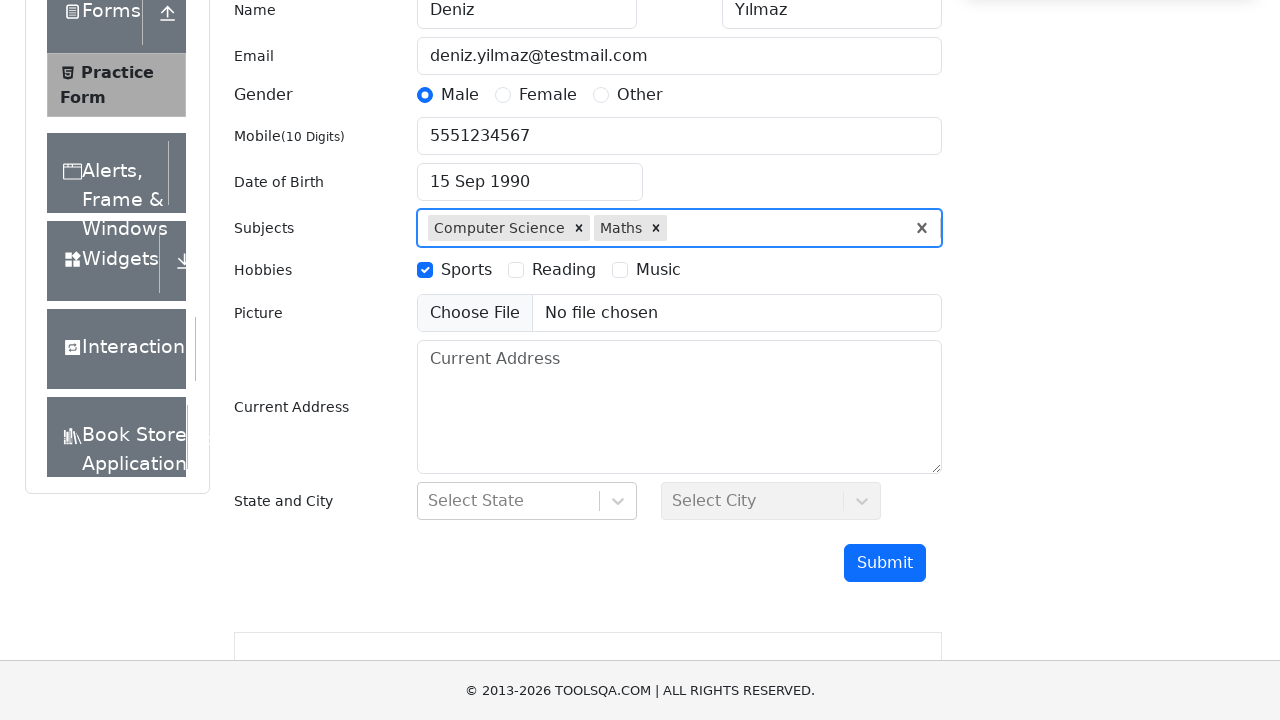

Selected Reading checkbox
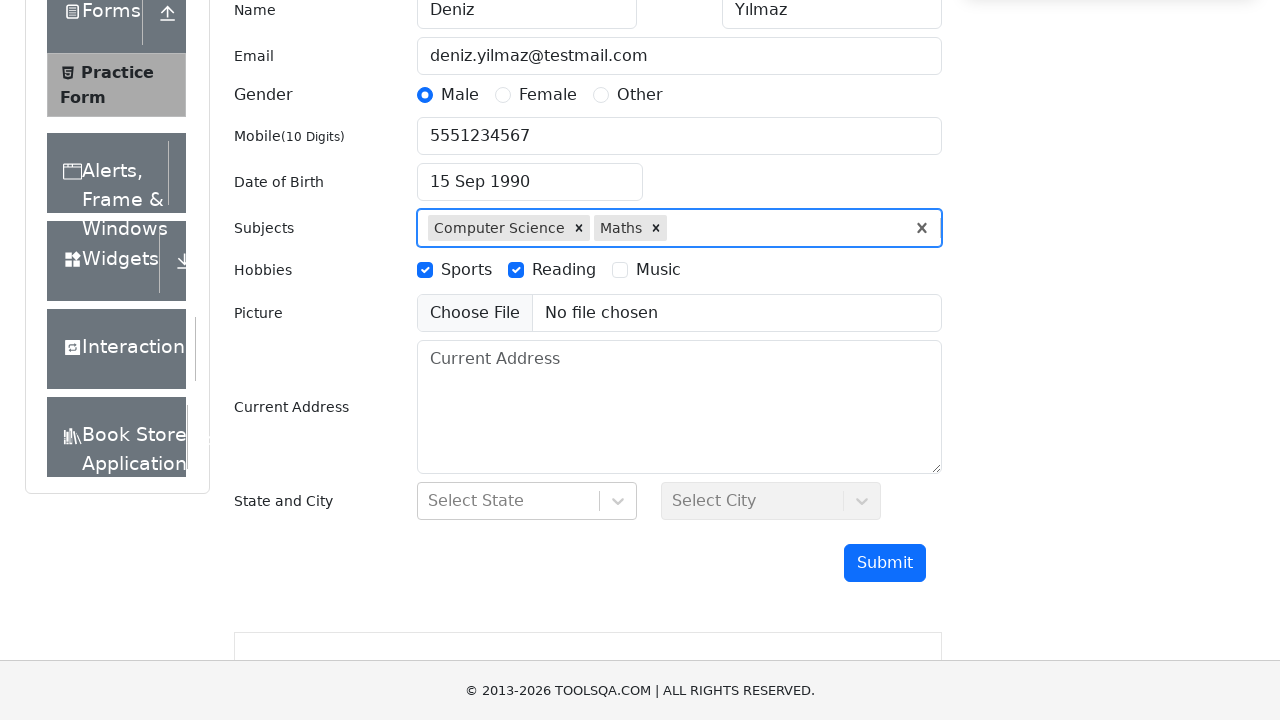

Selected Music checkbox
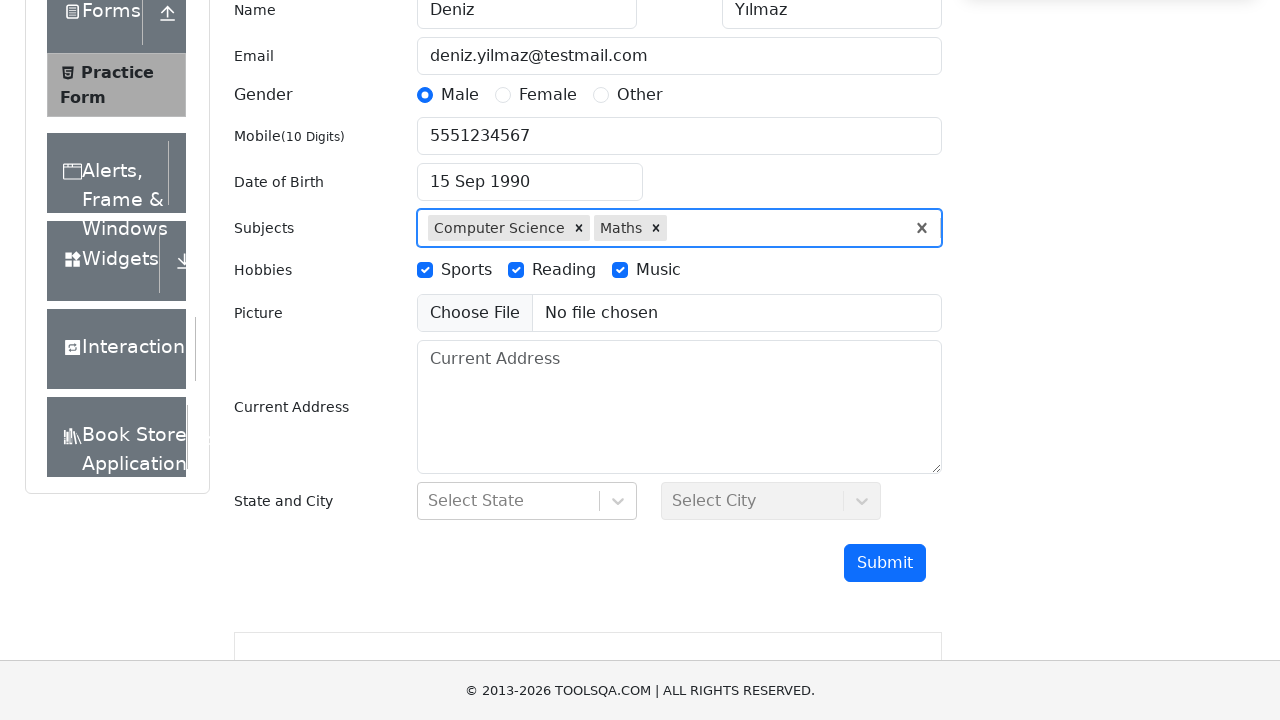

Filled current address field with test address on #currentAddress
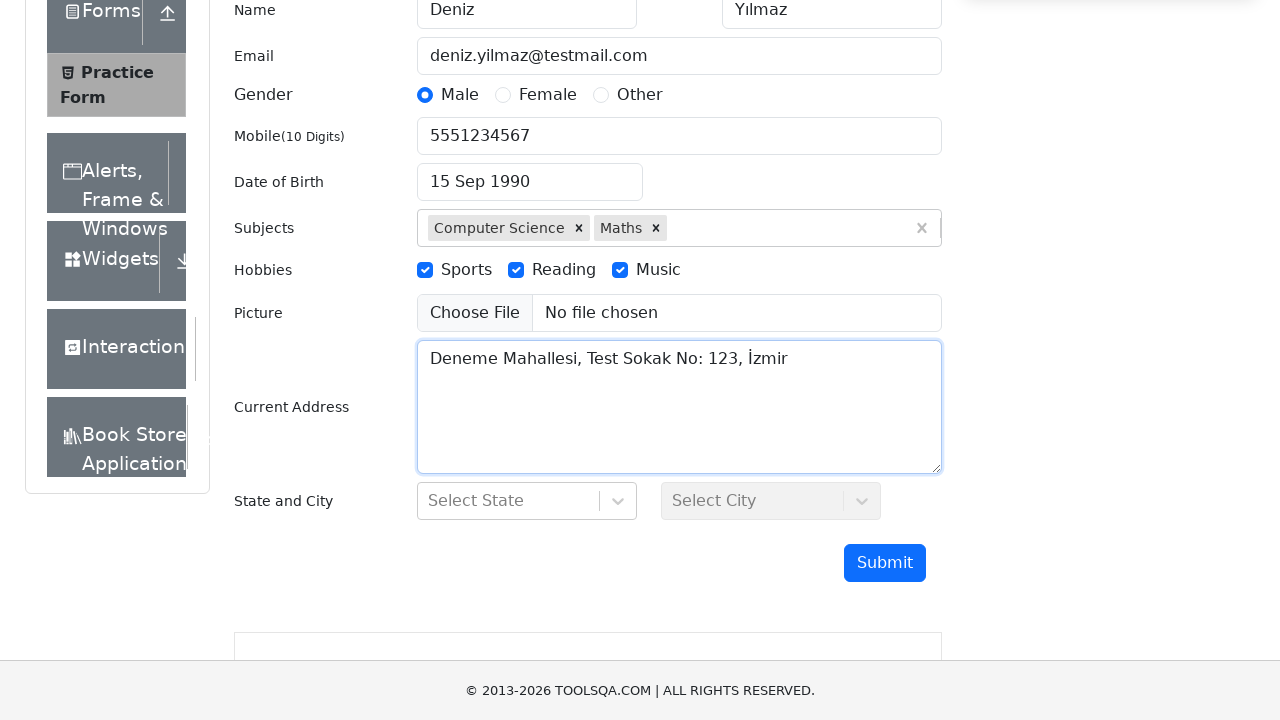

Scrolled to bottom of form to ensure dropdowns are visible
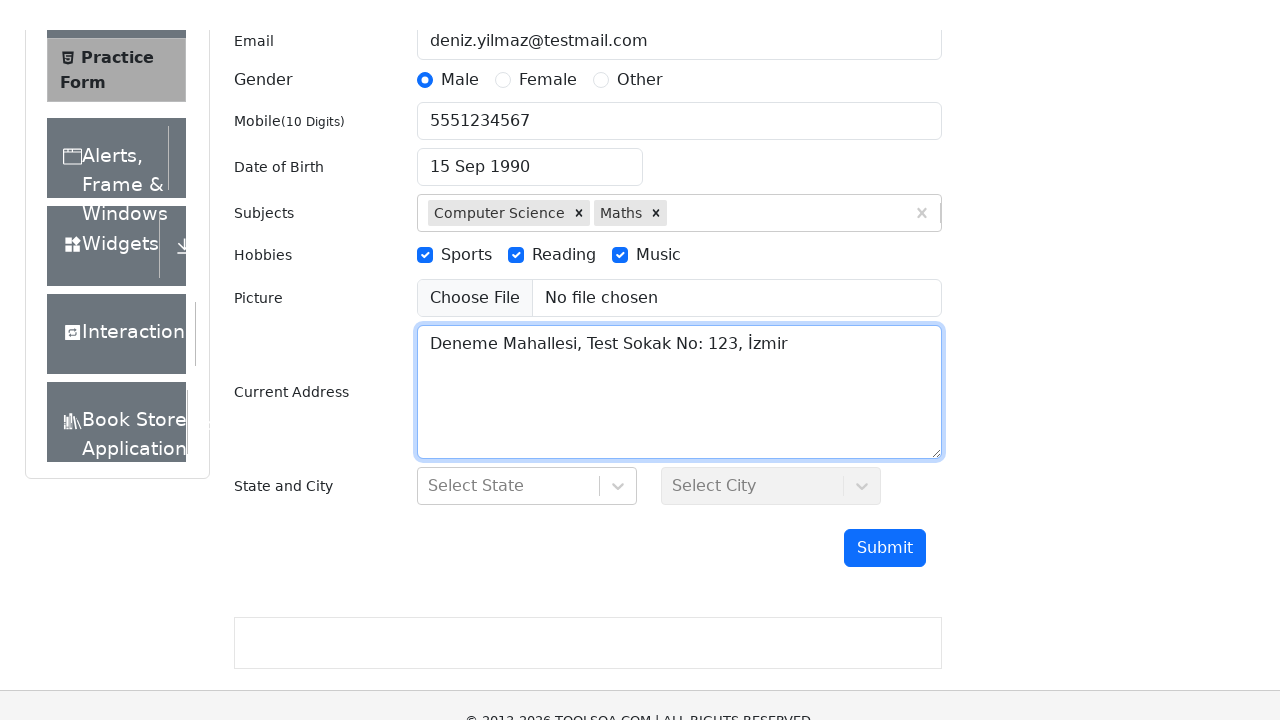

Filled state dropdown input with 'NCR' on #react-select-3-input
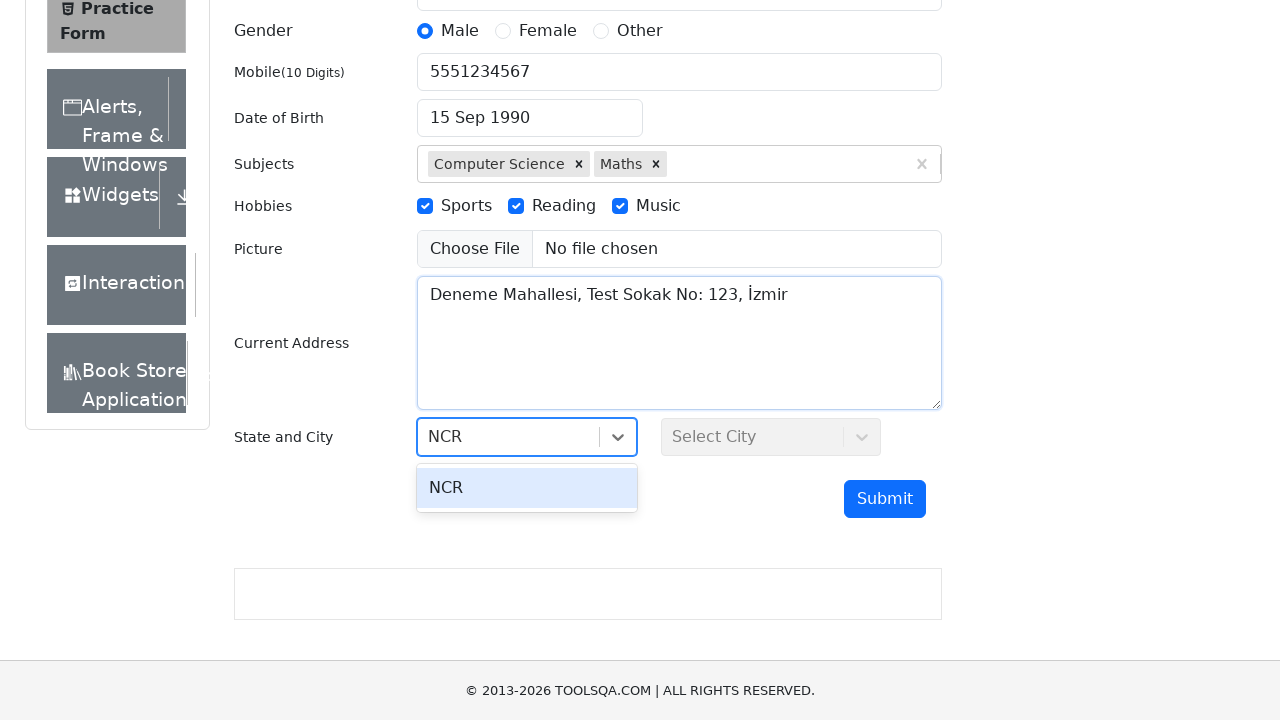

Pressed Enter to confirm NCR state selection on #react-select-3-input
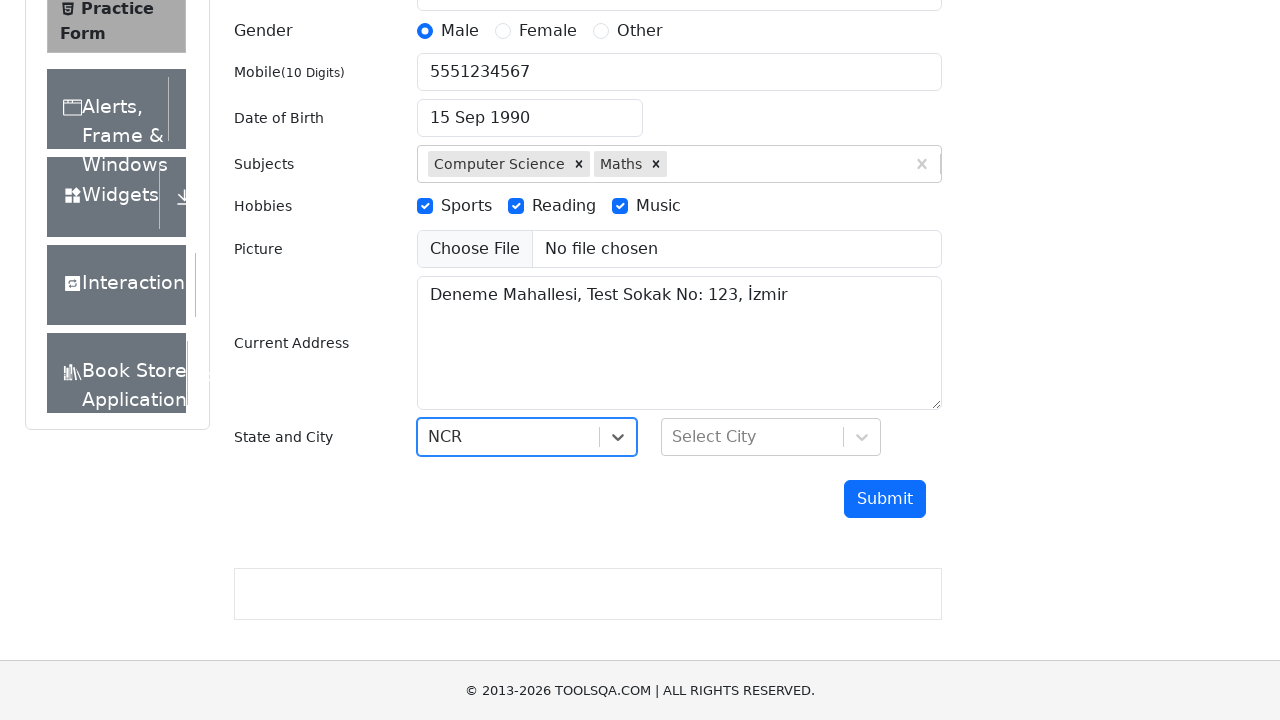

Filled city dropdown input with 'Delhi' on #react-select-4-input
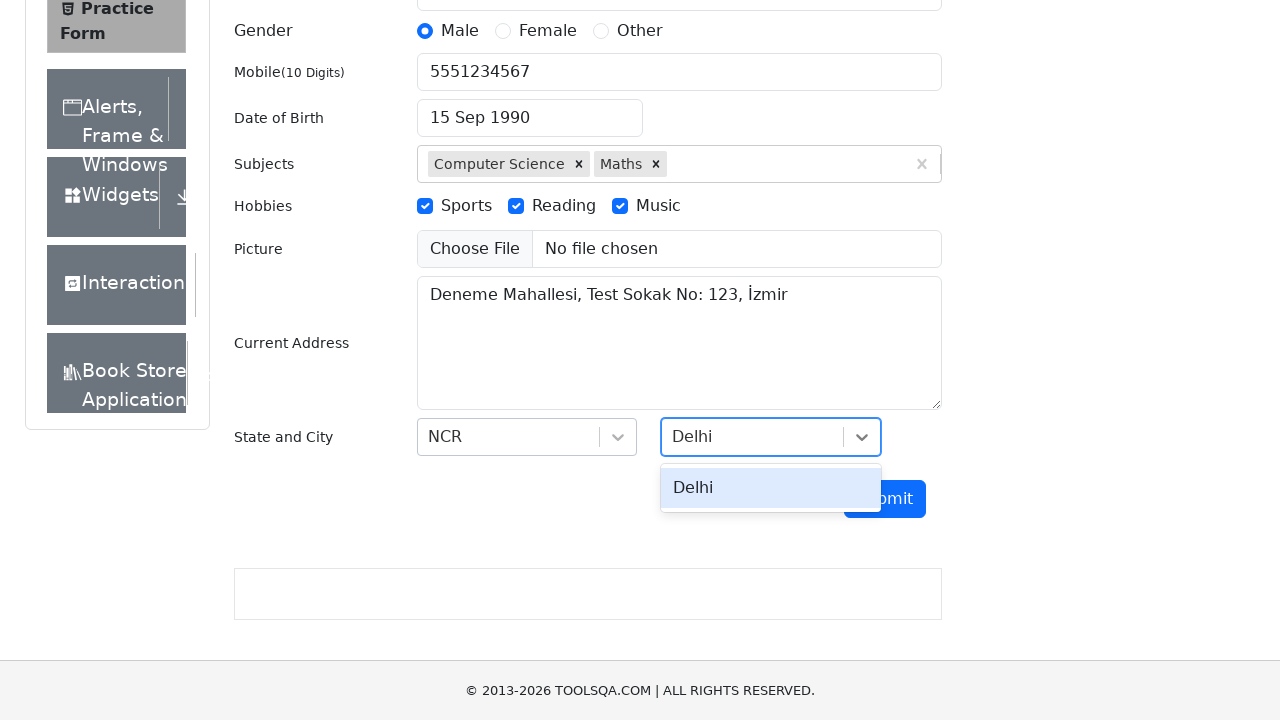

Pressed Enter to confirm Delhi city selection on #react-select-4-input
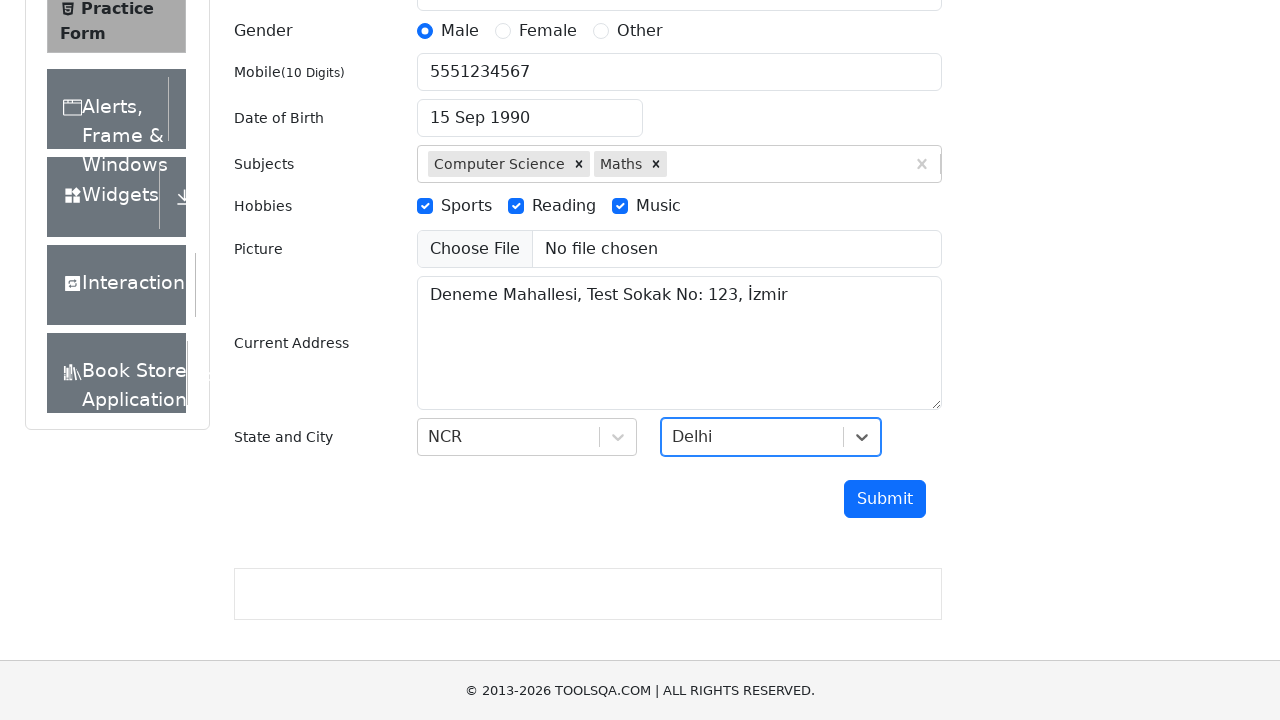

Clicked submit button to submit the form at (885, 499) on #submit
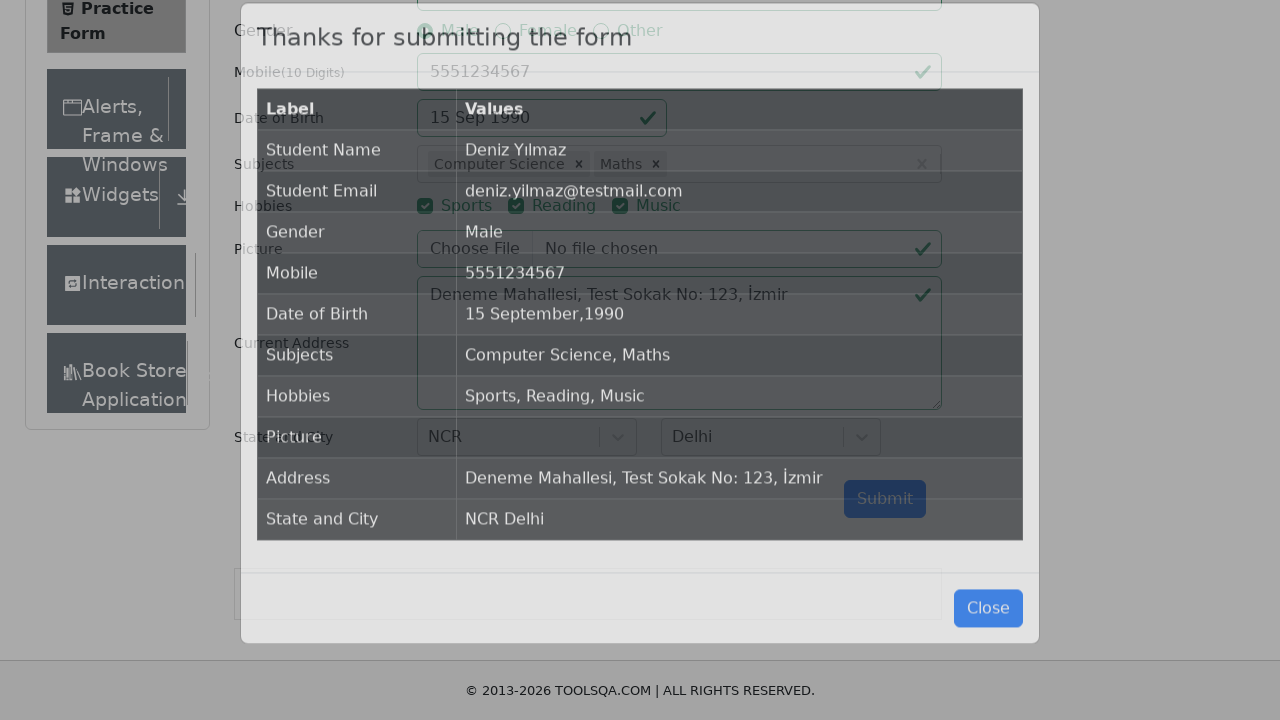

Confirmation modal appeared - form submission successful
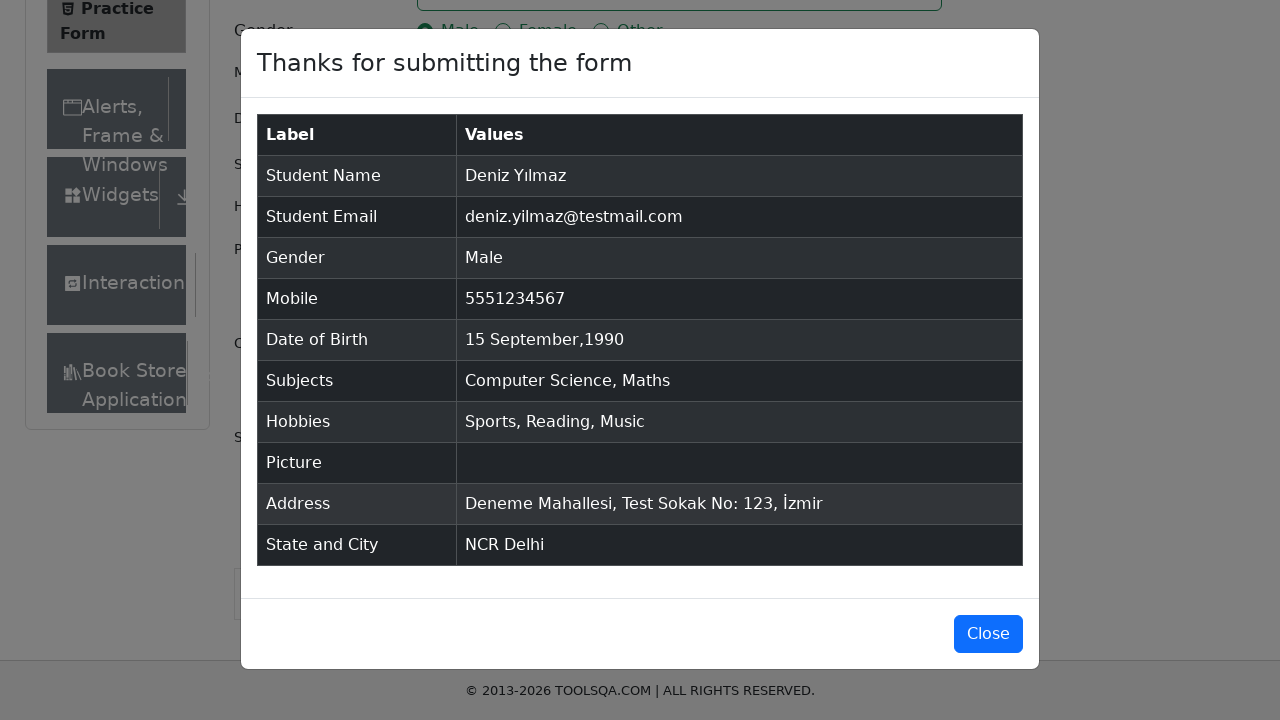

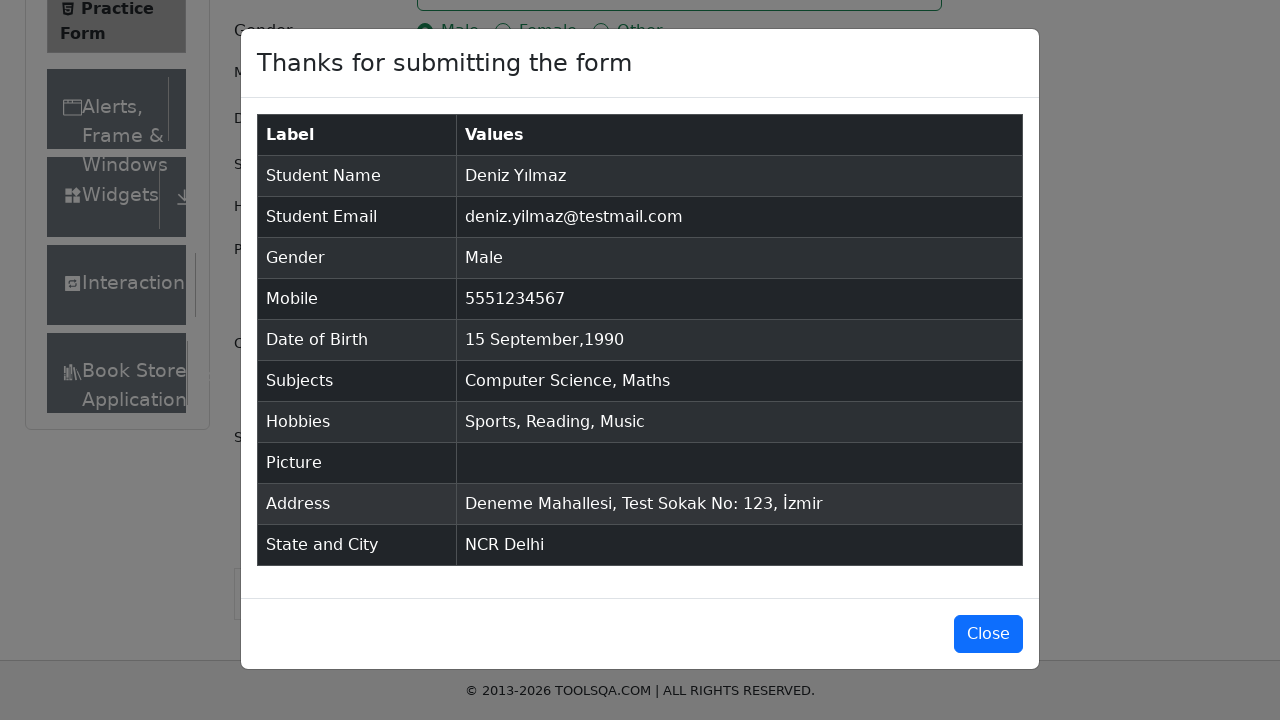